Tests handling of a simple JavaScript alert by clicking a button that triggers the alert and then accepting it.

Starting URL: https://demoqa.com/alerts

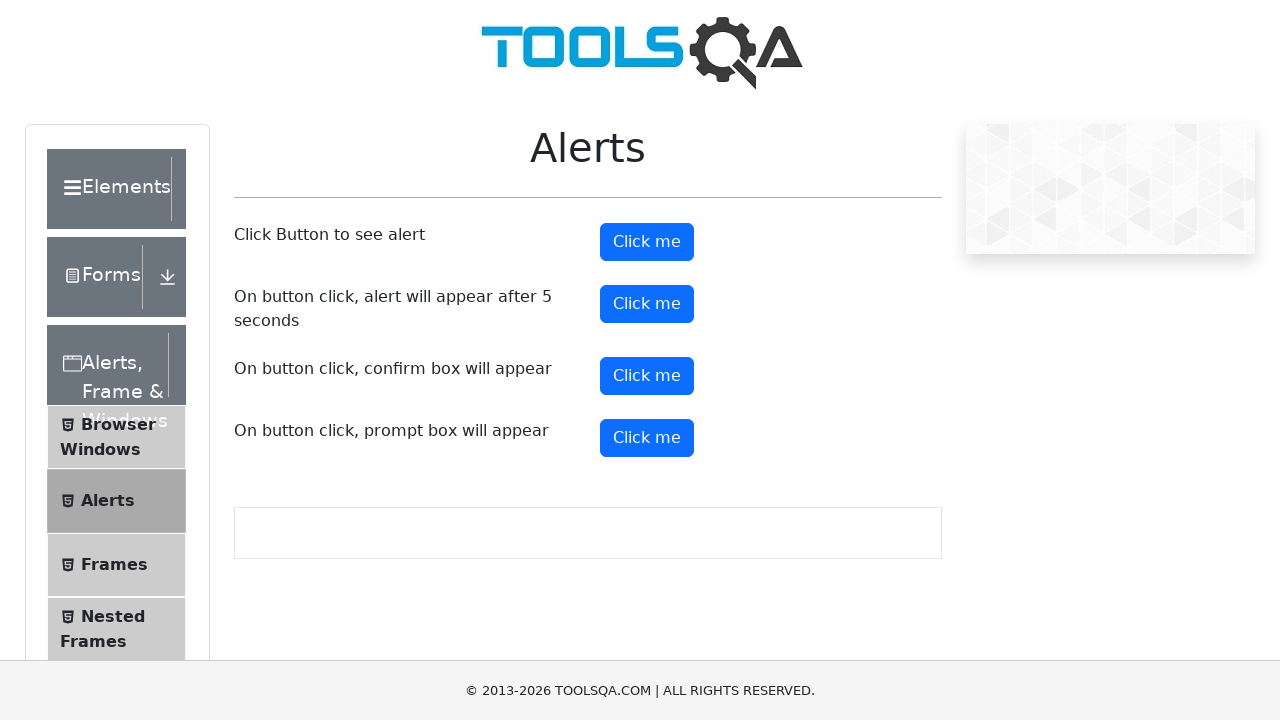

Clicked button to trigger simple alert at (647, 242) on #alertButton
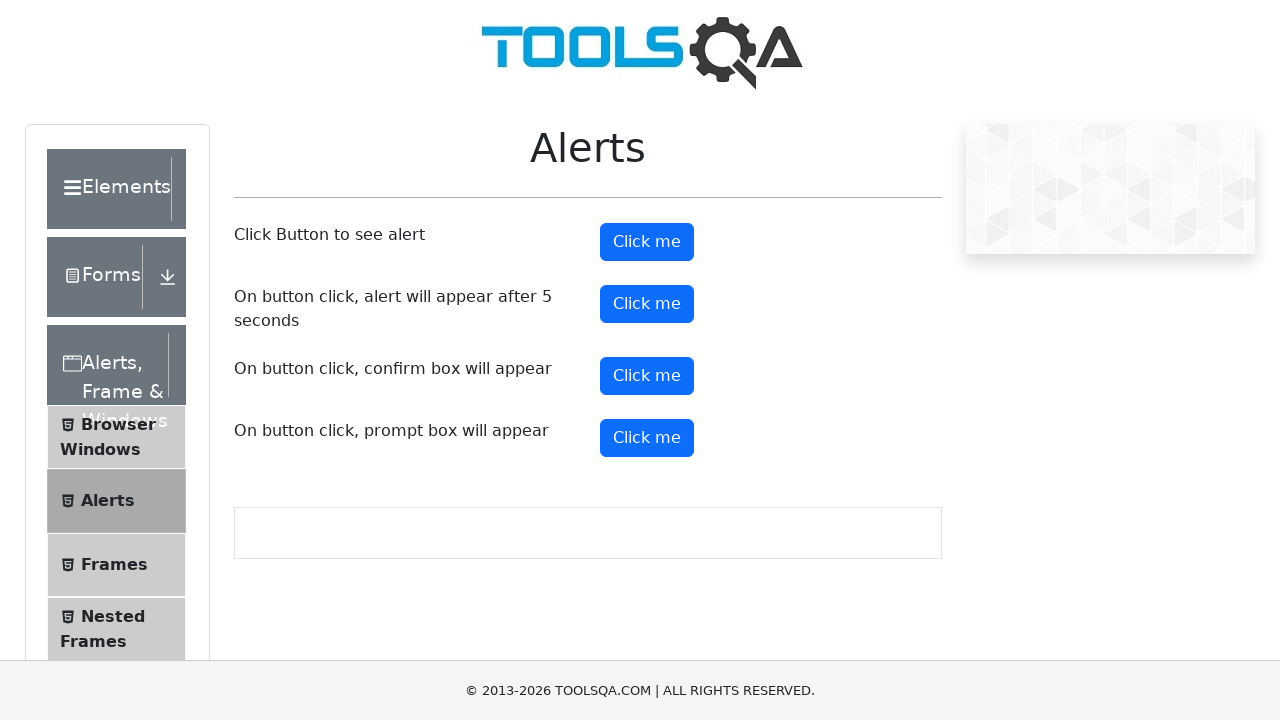

Set up dialog handler to accept alerts
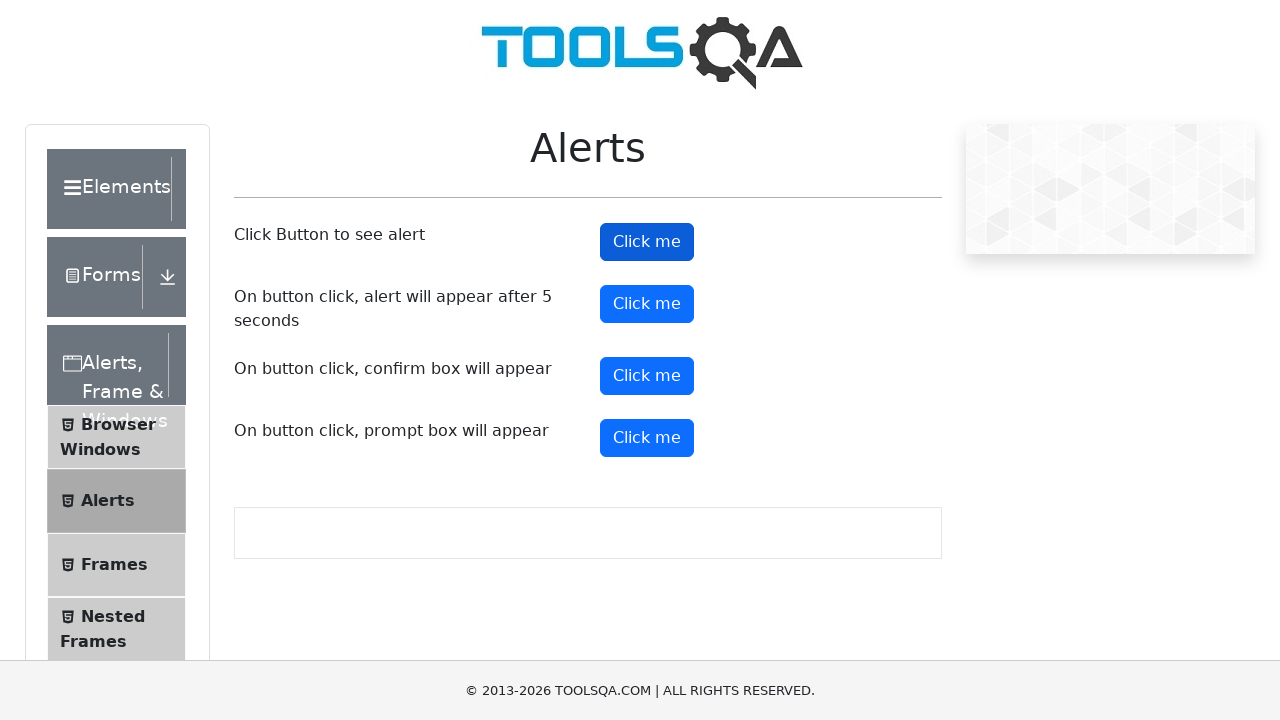

Waited 500ms for alert to be processed
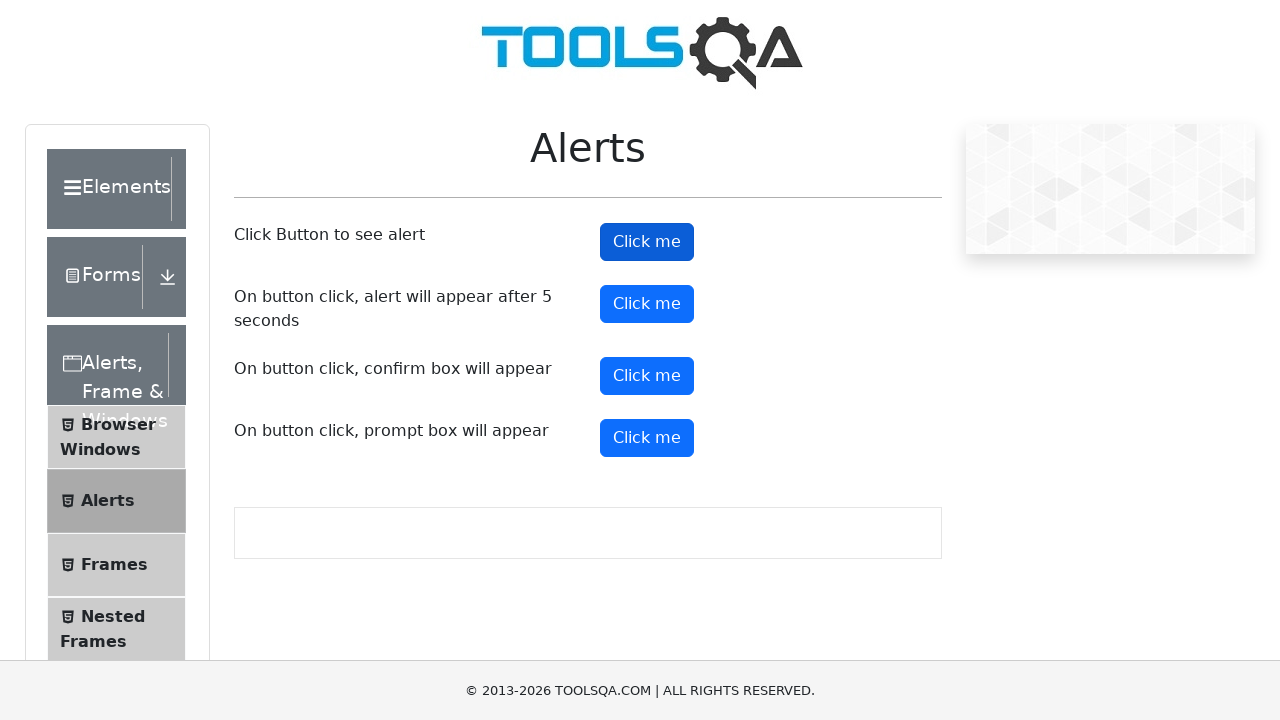

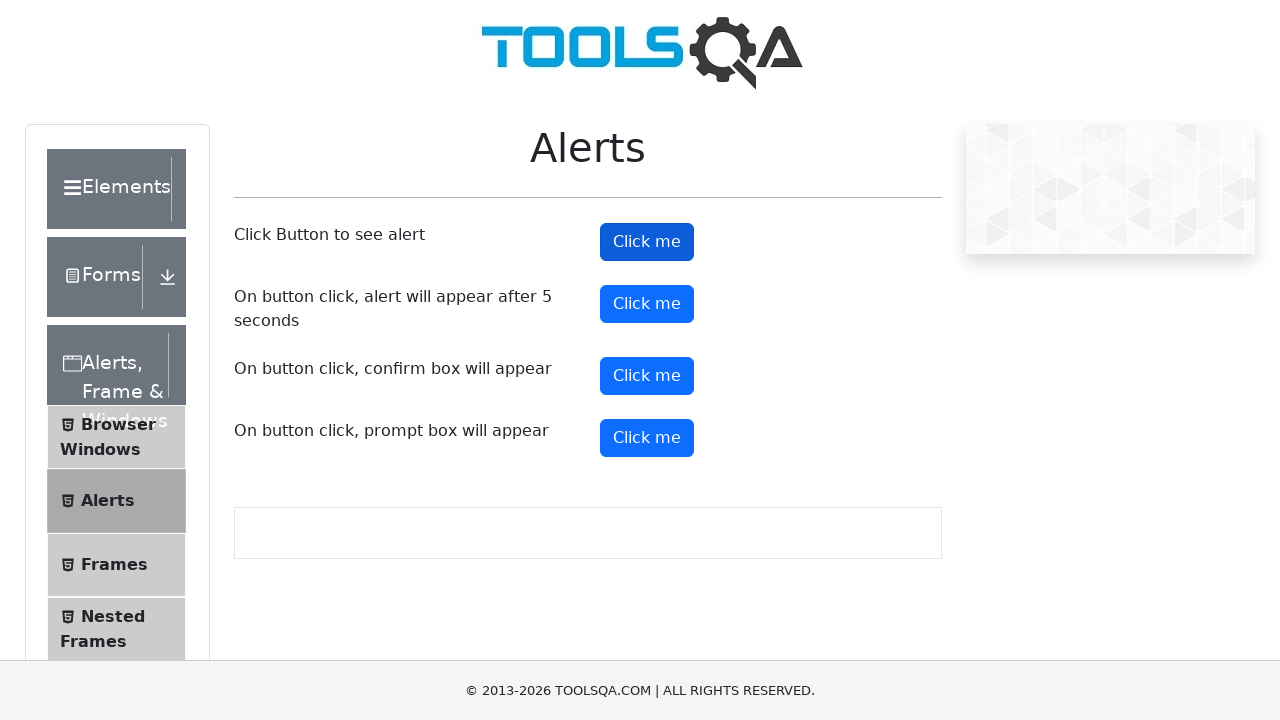